Tests the text box form on demoqa.com by filling in the full name, email, and current address fields, then submitting the form.

Starting URL: https://demoqa.com/text-box

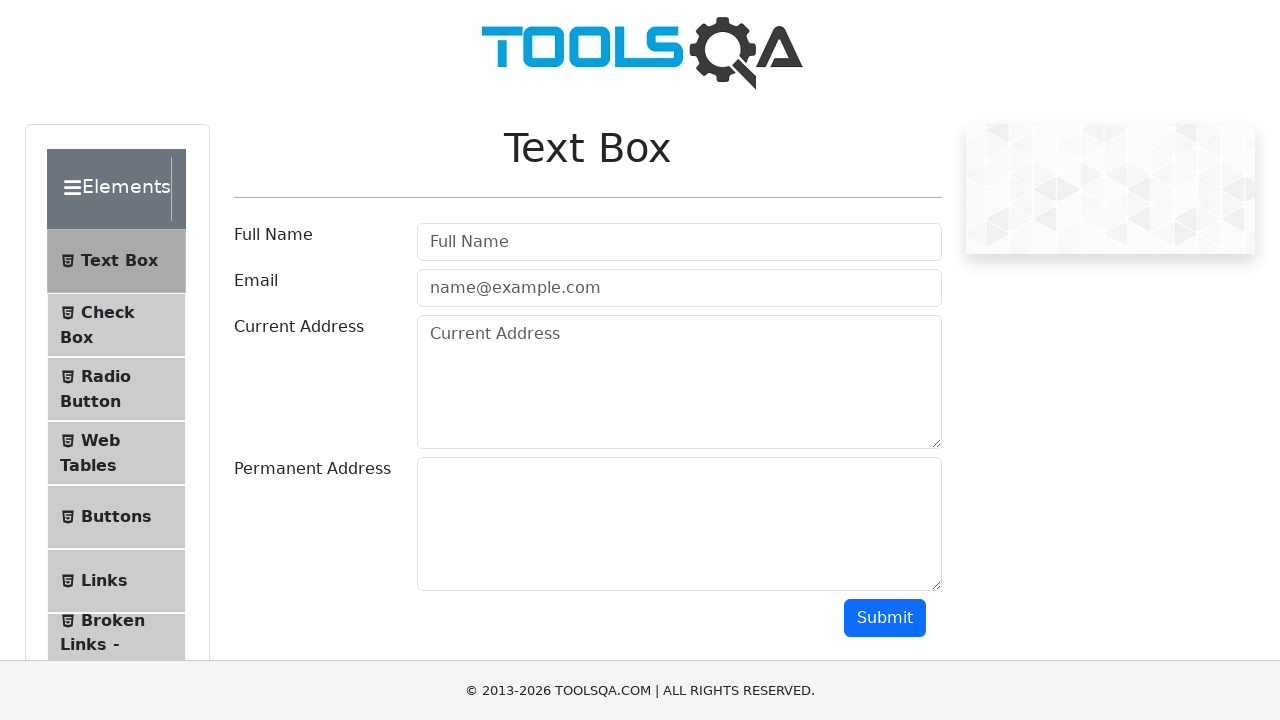

Filled full name field with 'fox' on #userName
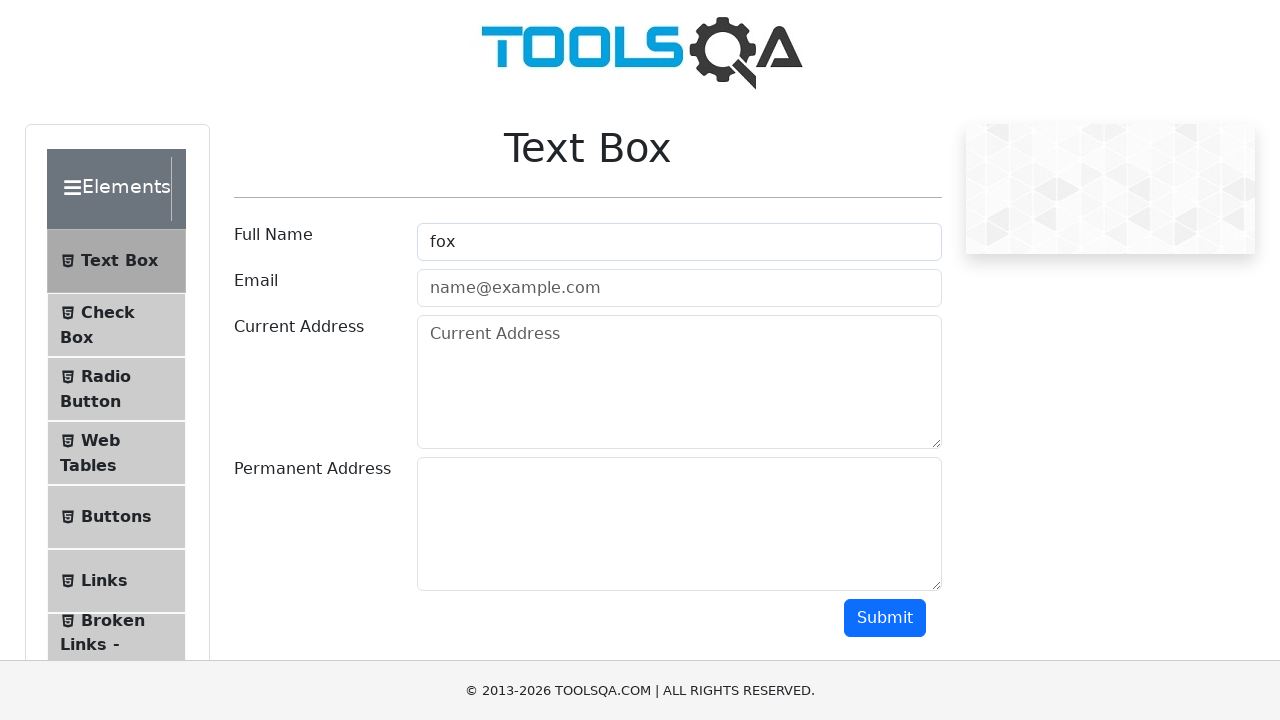

Filled email field with 'fox@tut.by' on #userEmail
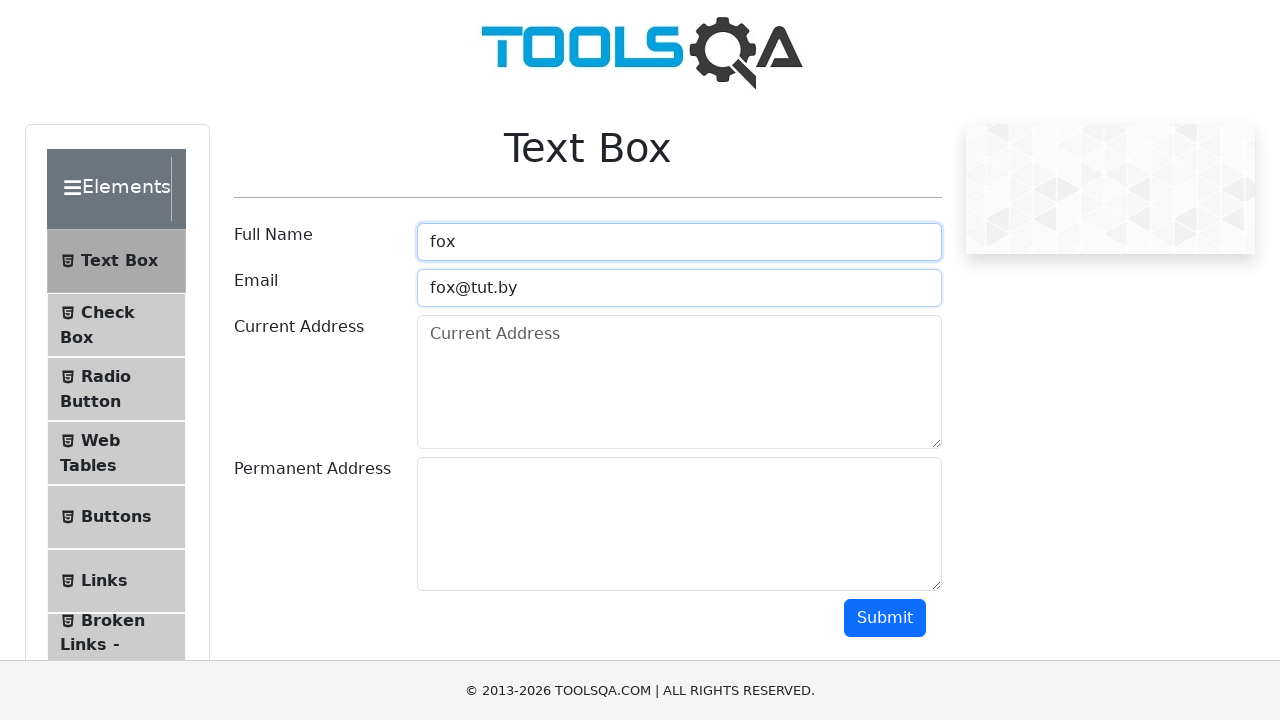

Filled current address field with '1234' on #currentAddress
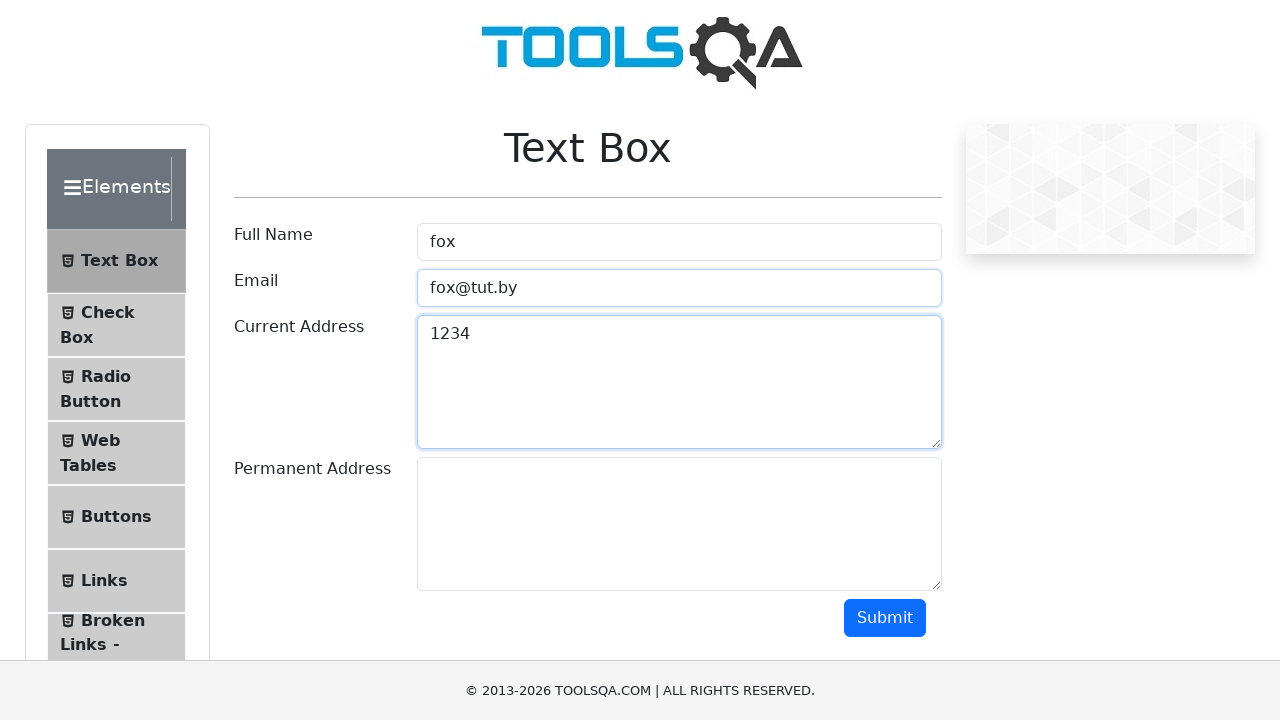

Clicked submit button to submit the form at (885, 618) on #submit
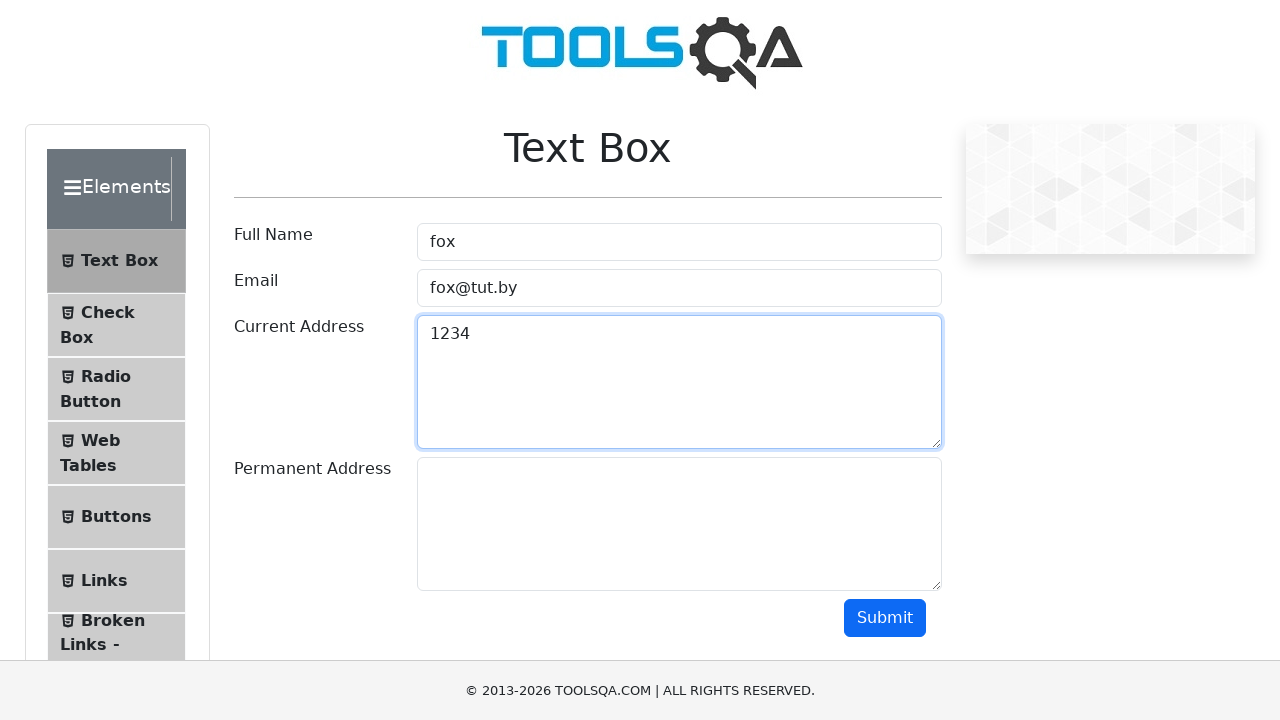

Form output appeared after submission
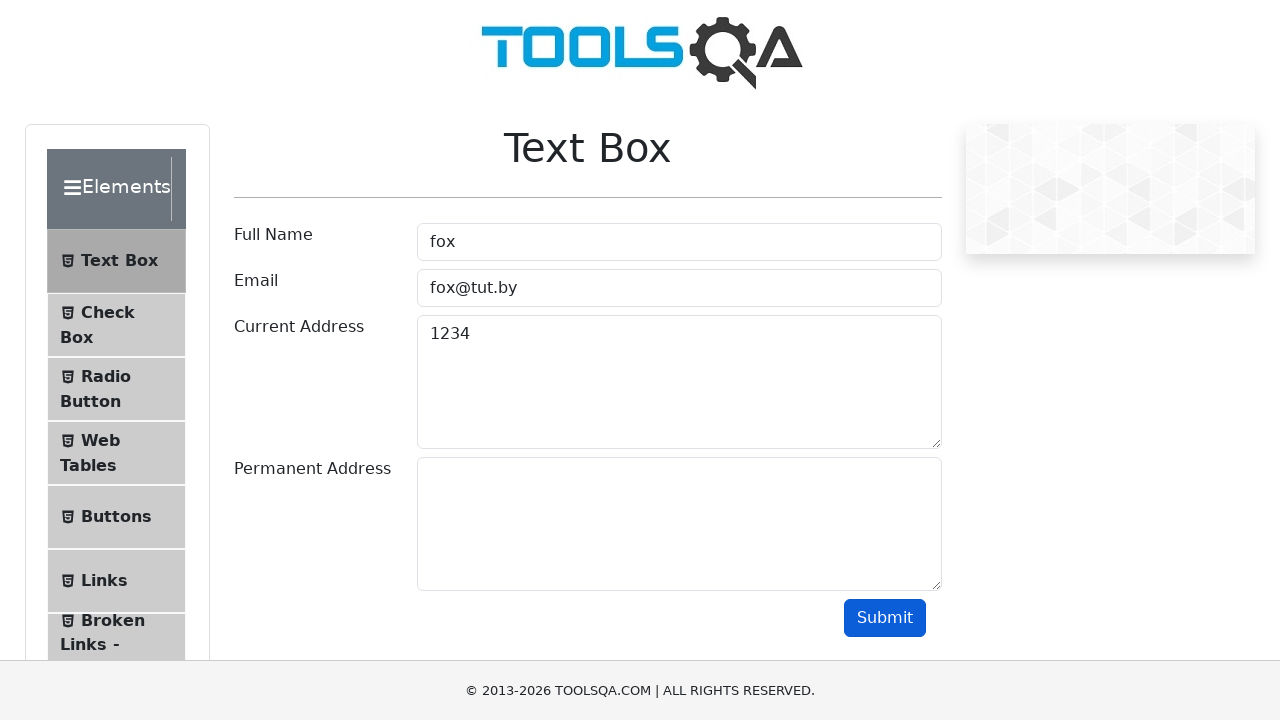

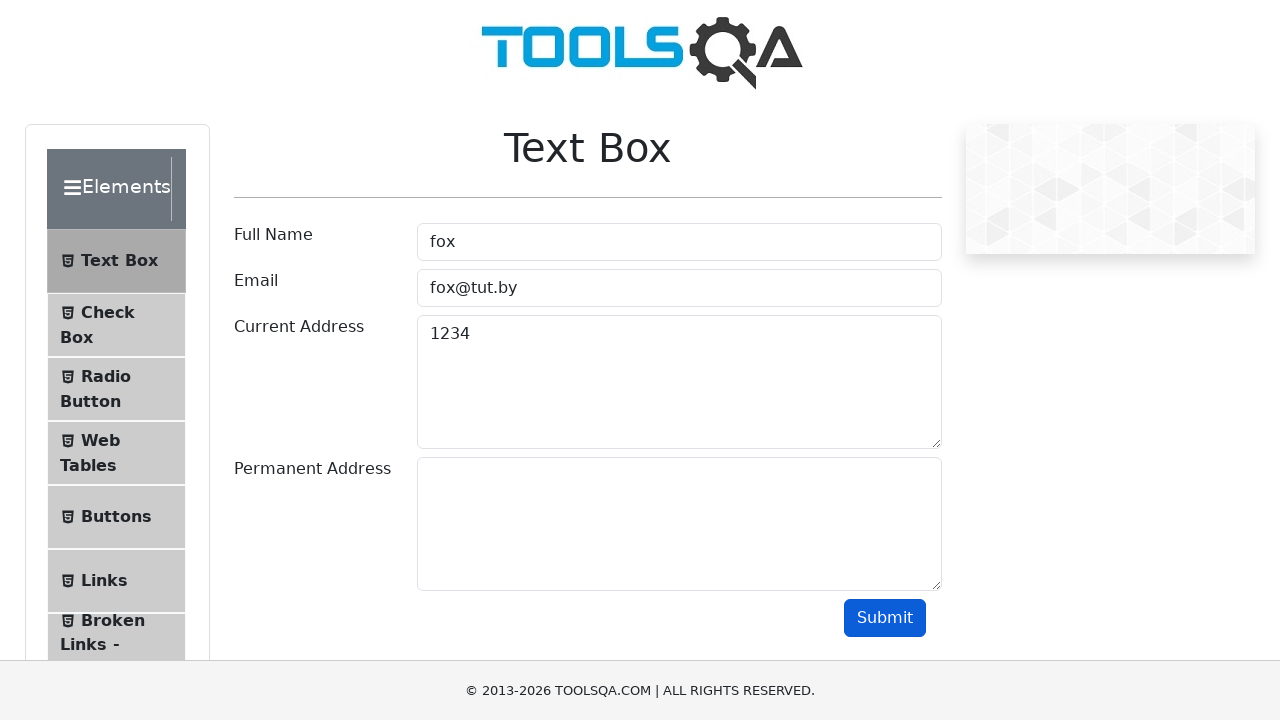